Navigates from the Elements main page to the Broken Links page using the side menu

Starting URL: https://demoqa.com/elements

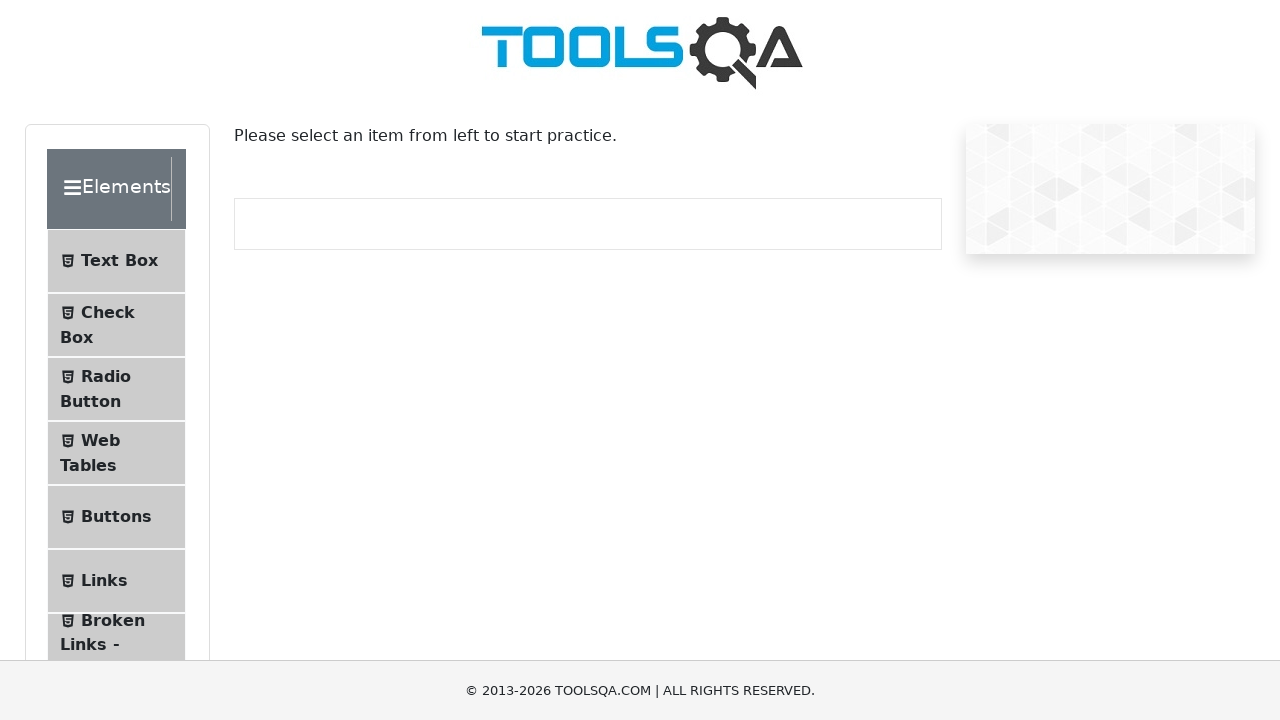

Clicked on 'Broken Links - Images' in the side menu at (113, 620) on text=Broken Links - Images
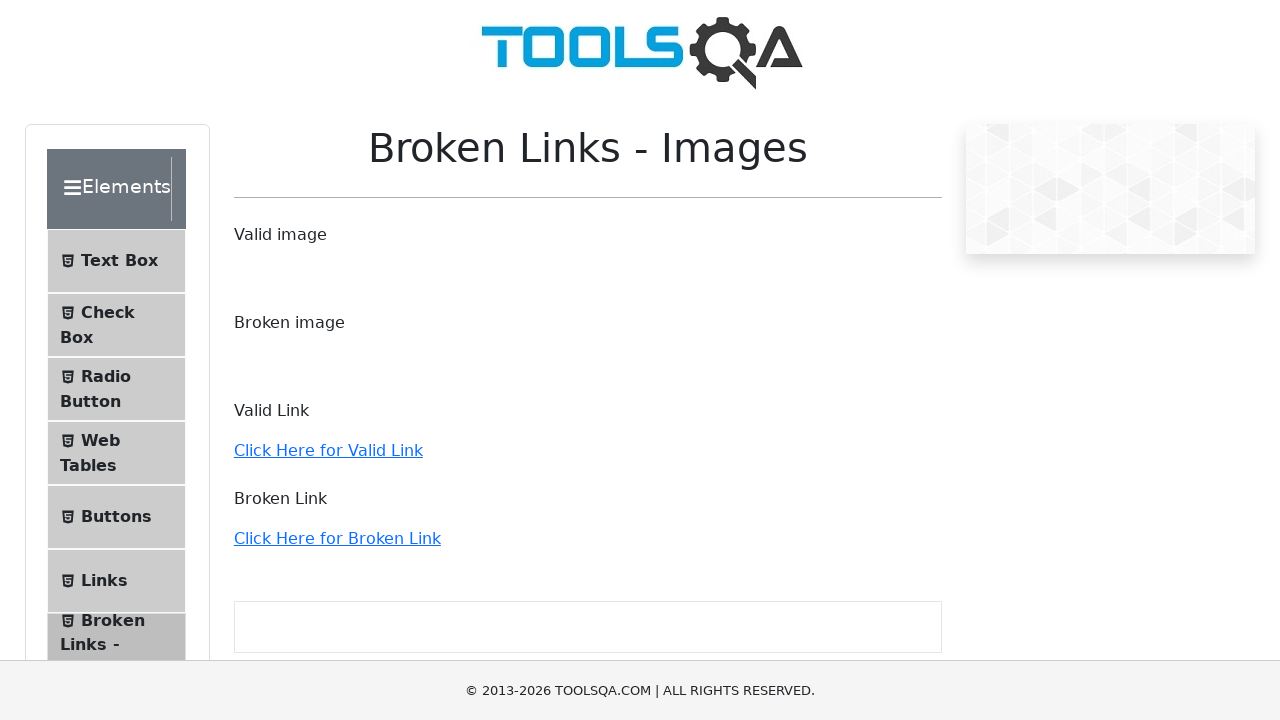

Broken Links page loaded successfully
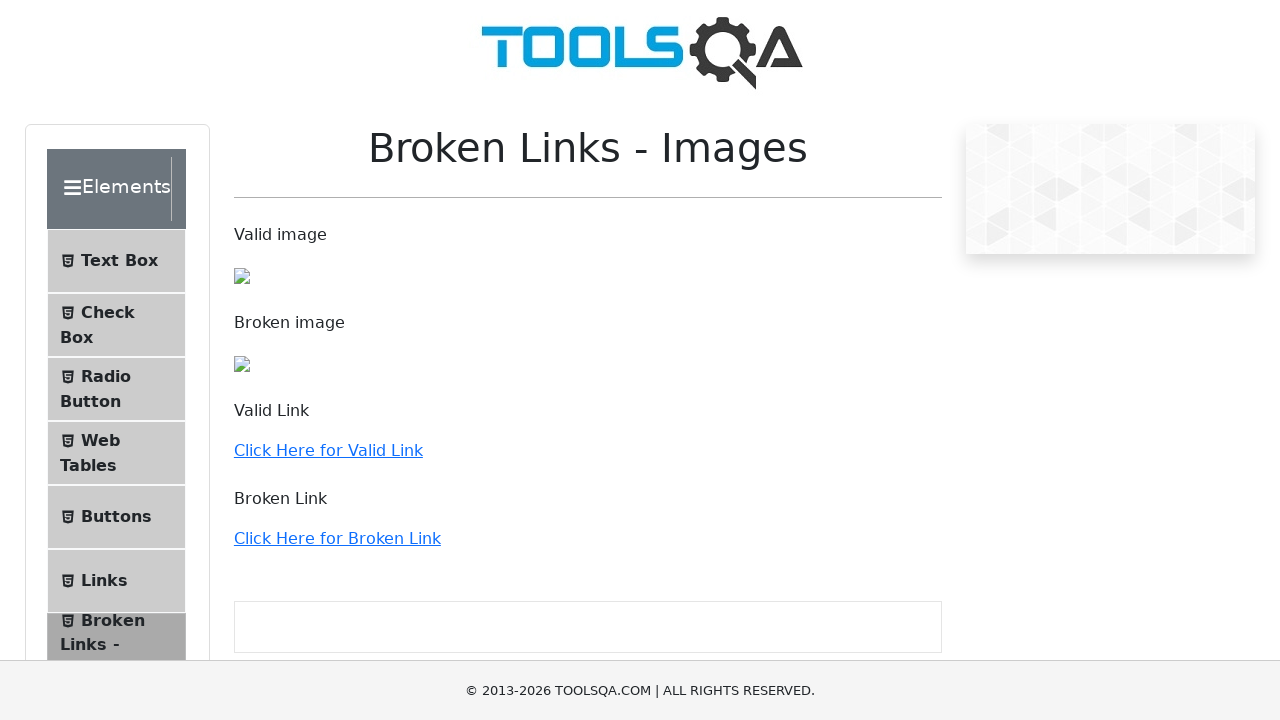

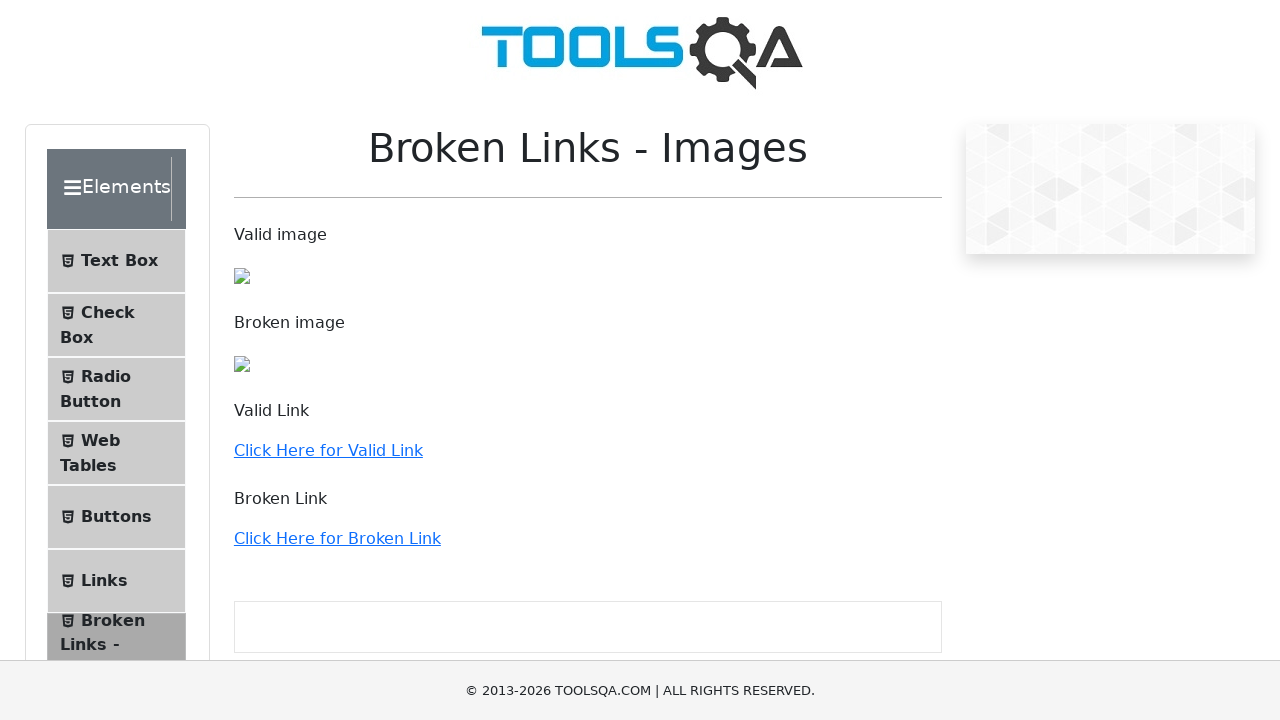